Verifies the Contact button navigates to the contact page and checks the page content

Starting URL: https://ancabota09.wixsite.com/intern

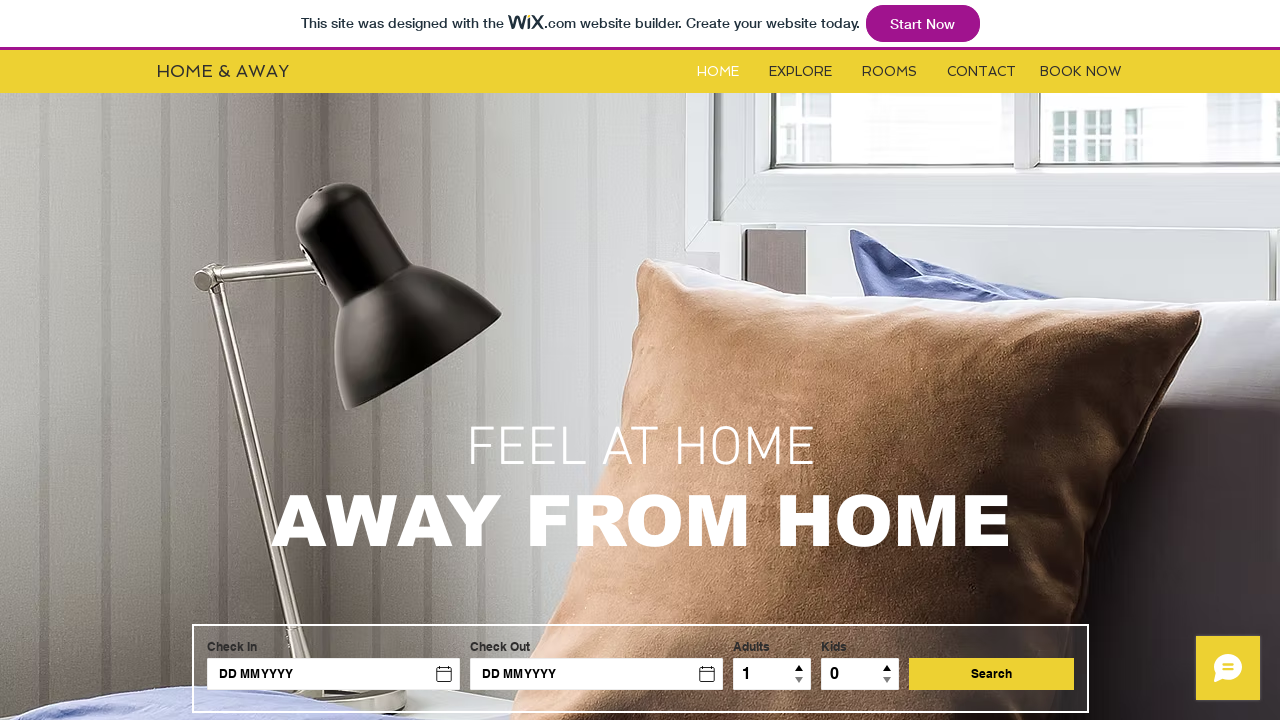

Clicked Contact button at (982, 72) on #i6kl732v3label
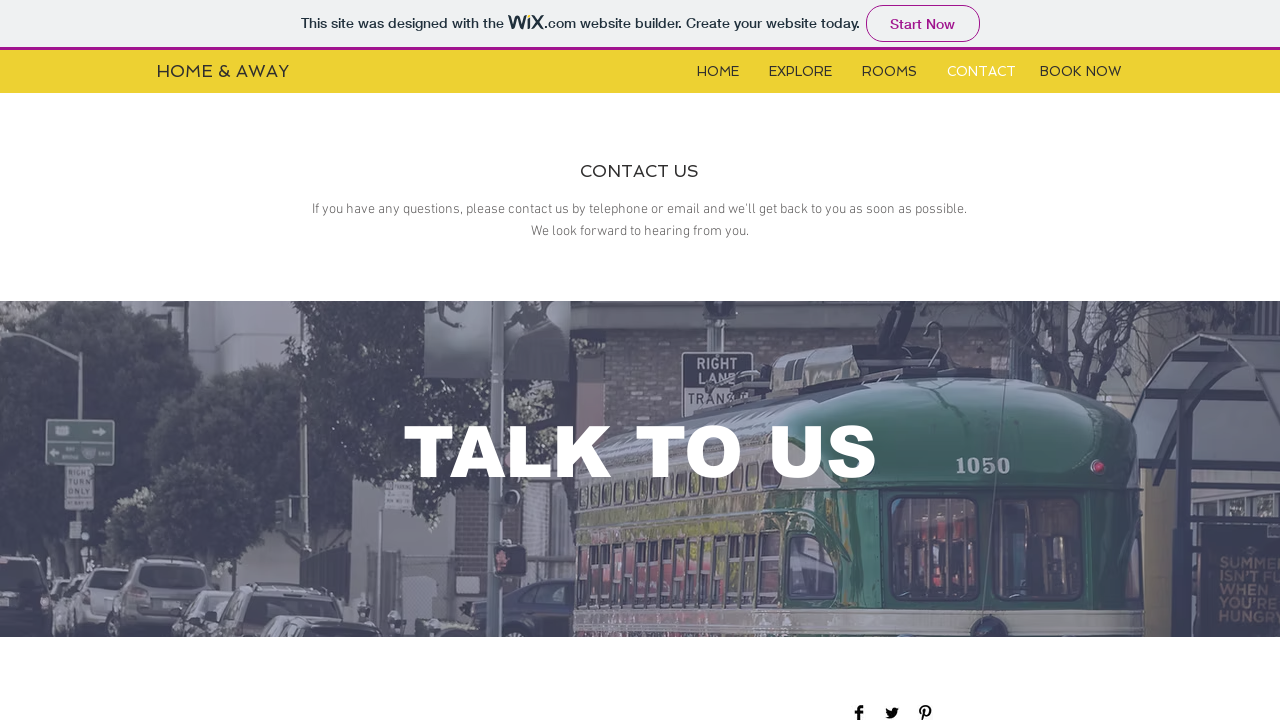

Navigated to contact page
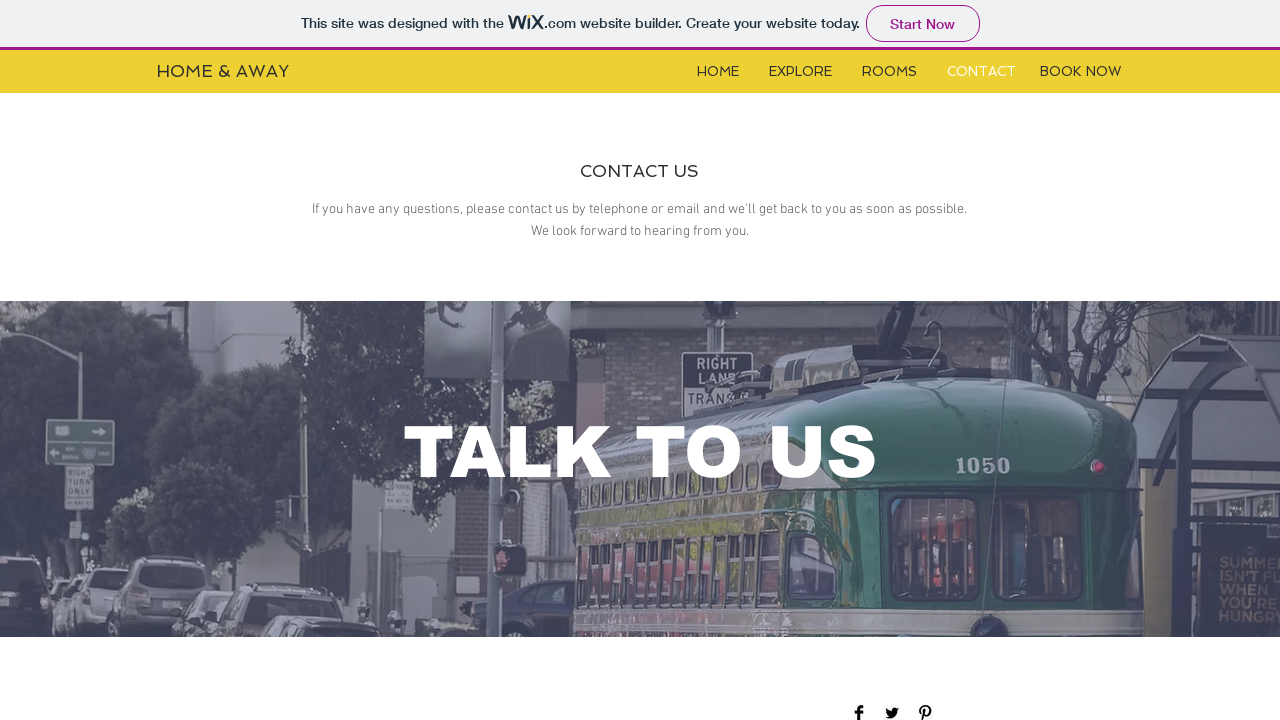

First paragraph element on contact page loaded
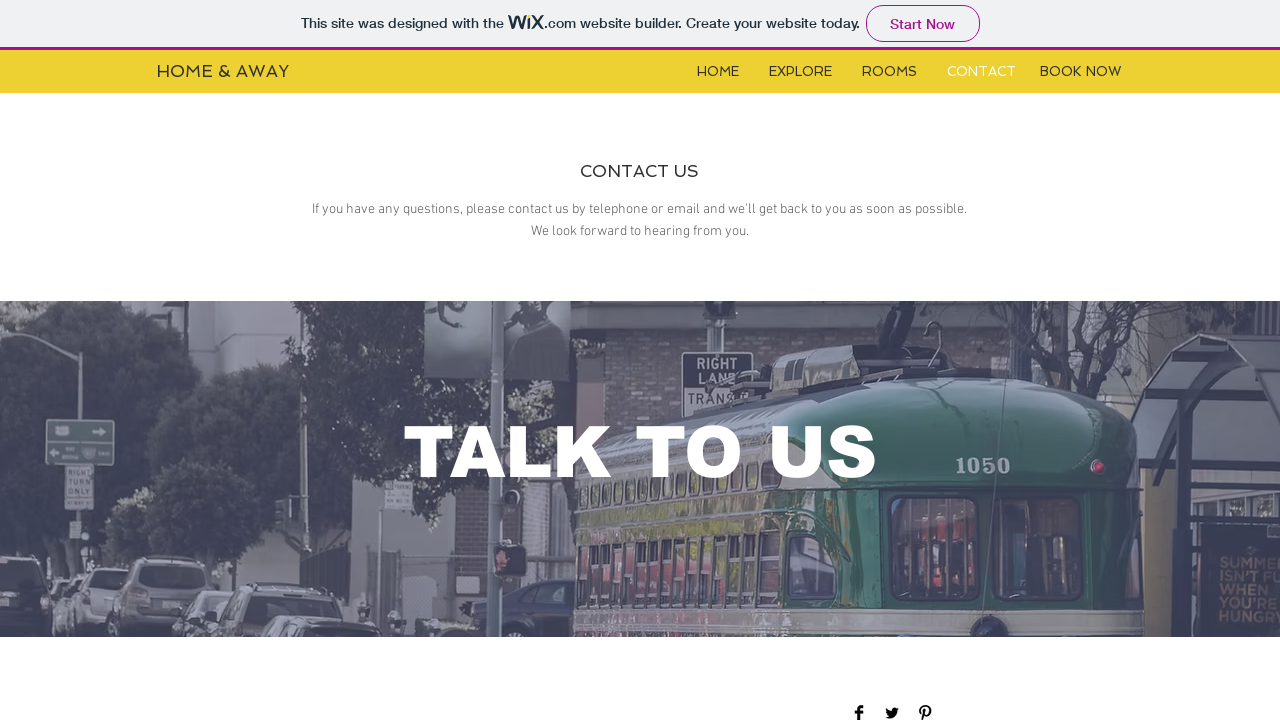

Second paragraph element on contact page loaded
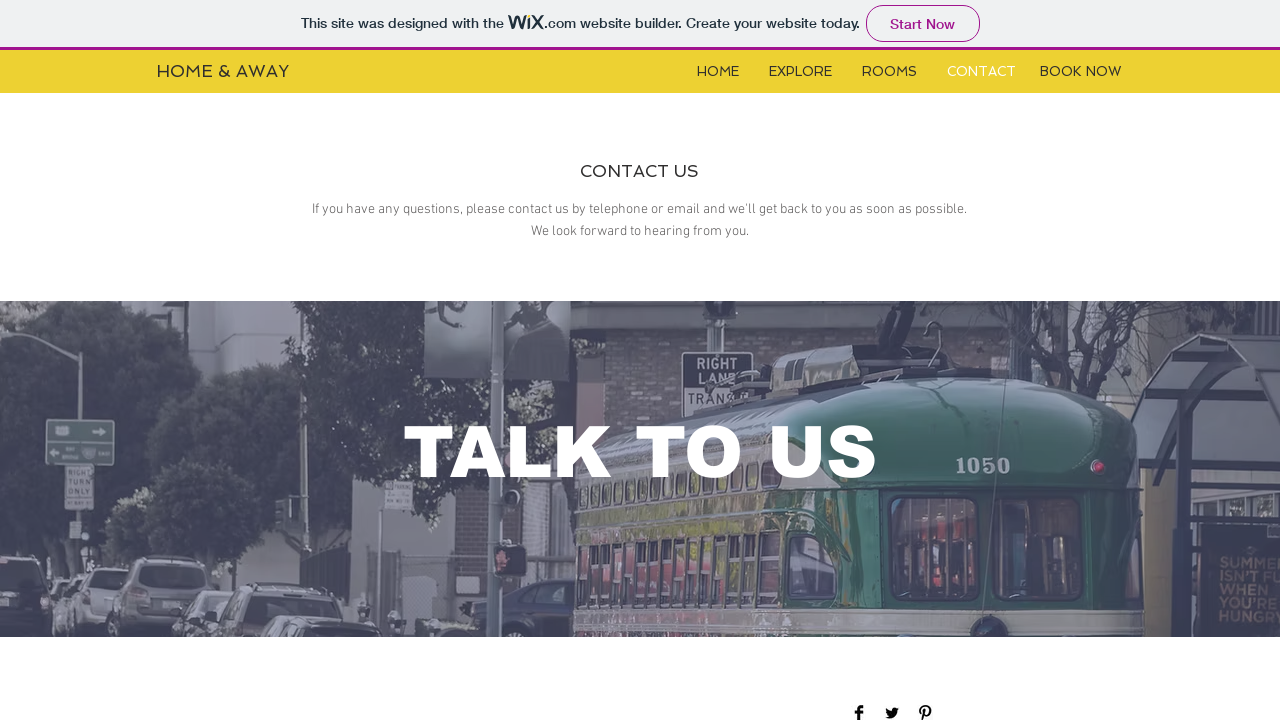

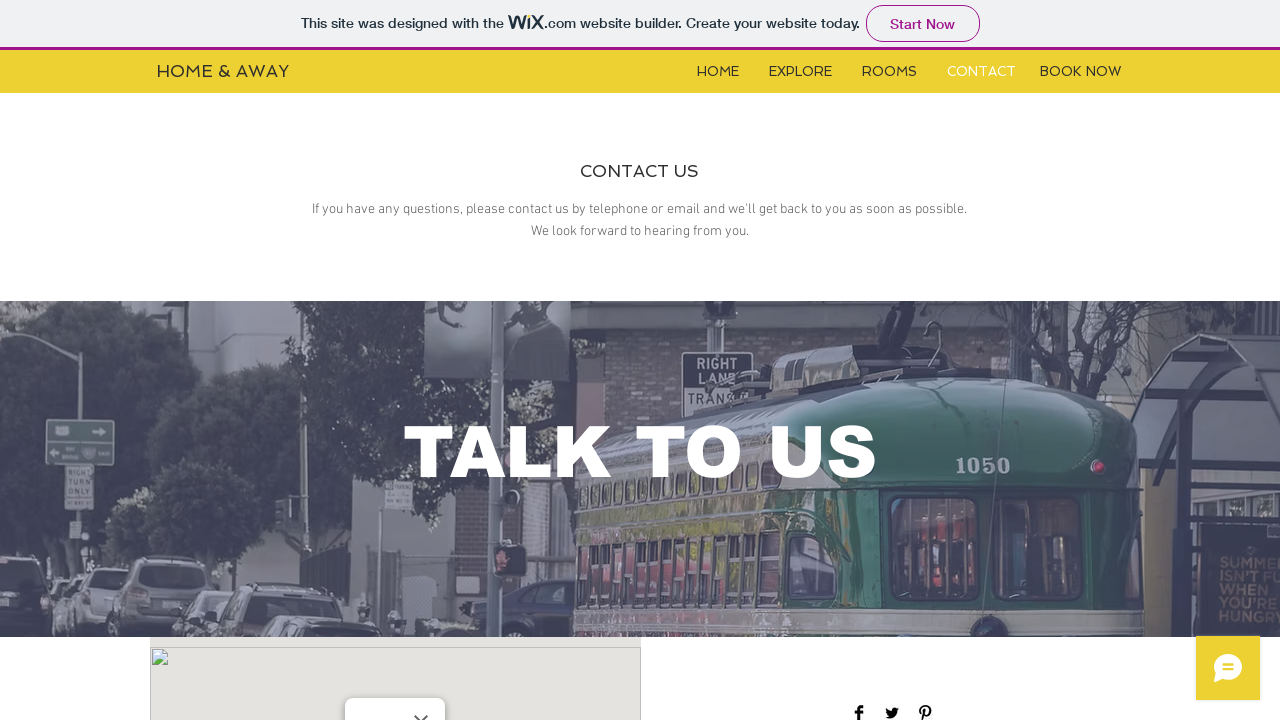